Finds the most expensive item(s) in the shop catalog and adds them to the cart, then navigates to the cart page

Starting URL: https://jupiter.cloud.planittesting.com/#/shop

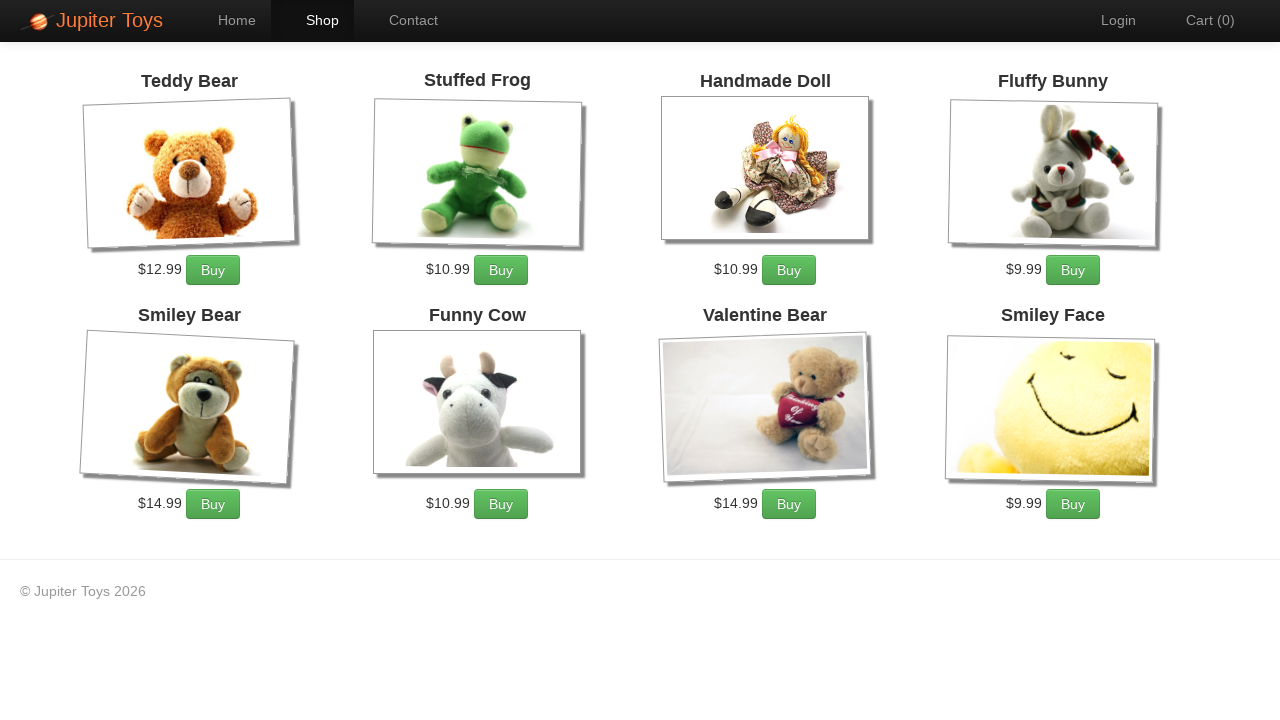

Waited for product catalog to load
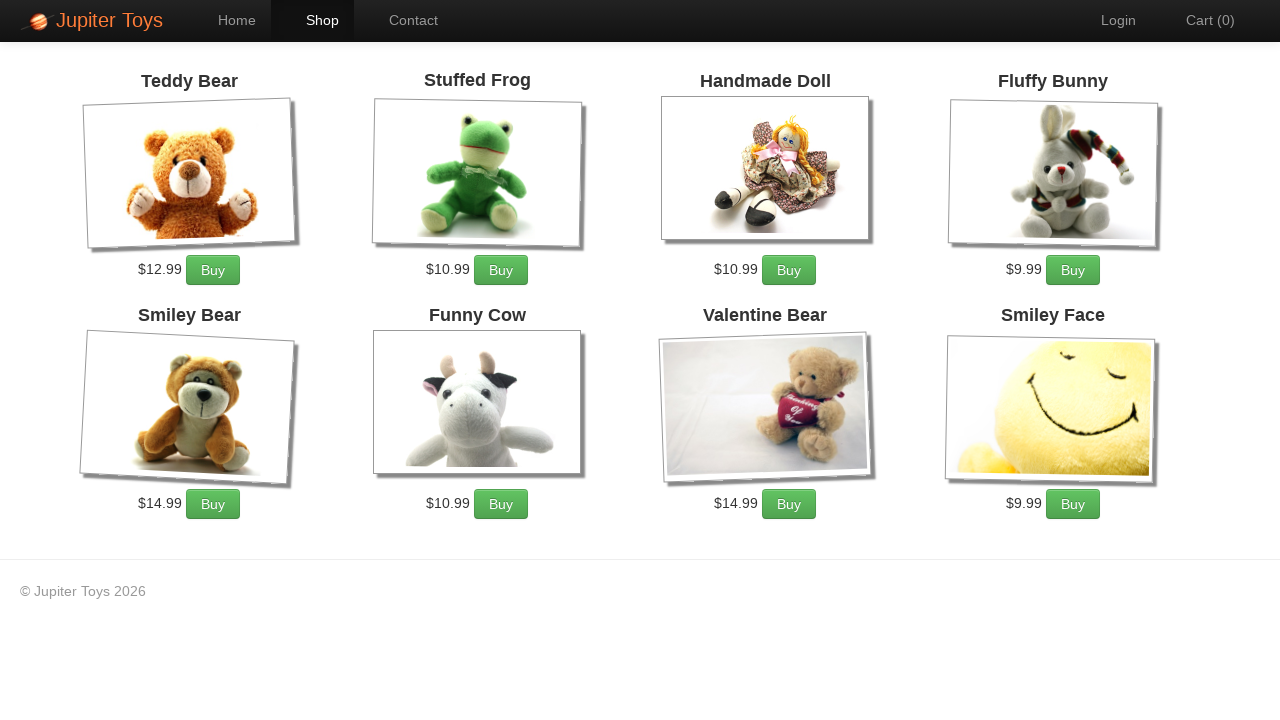

Retrieved all product elements from catalog
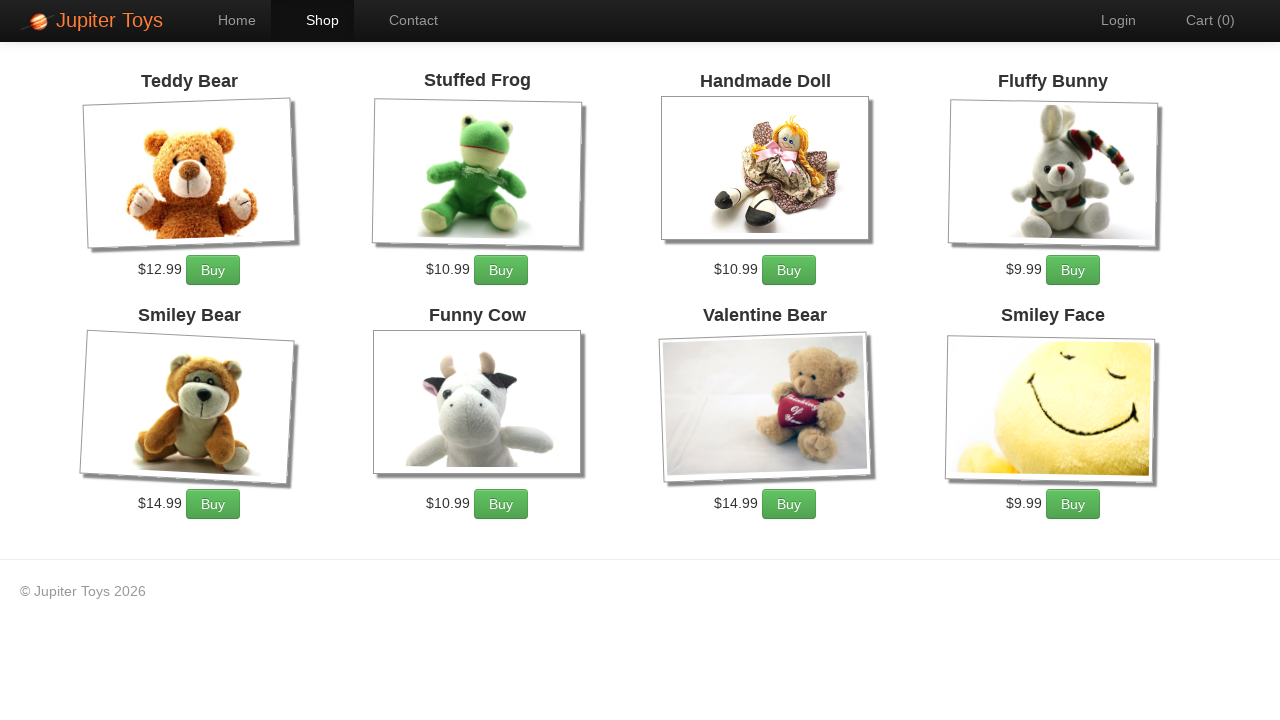

Identified maximum product price: $14.99
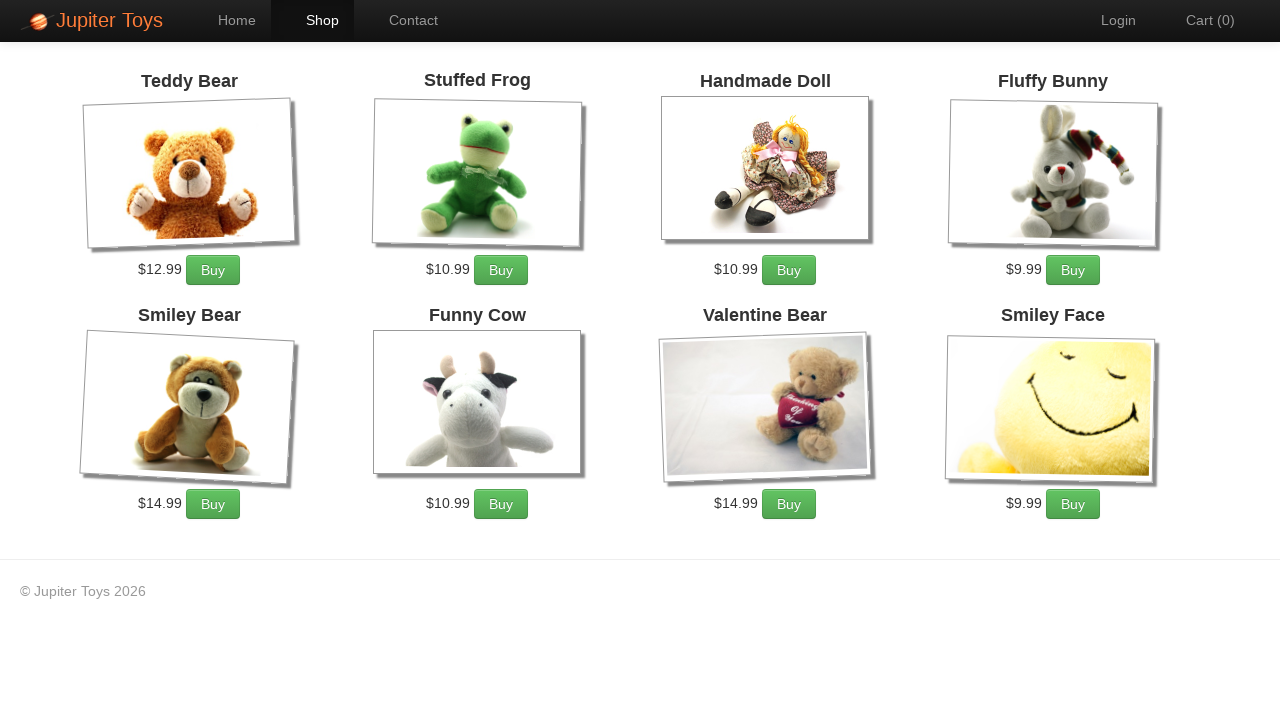

Added most expensive item ($14.99) to cart
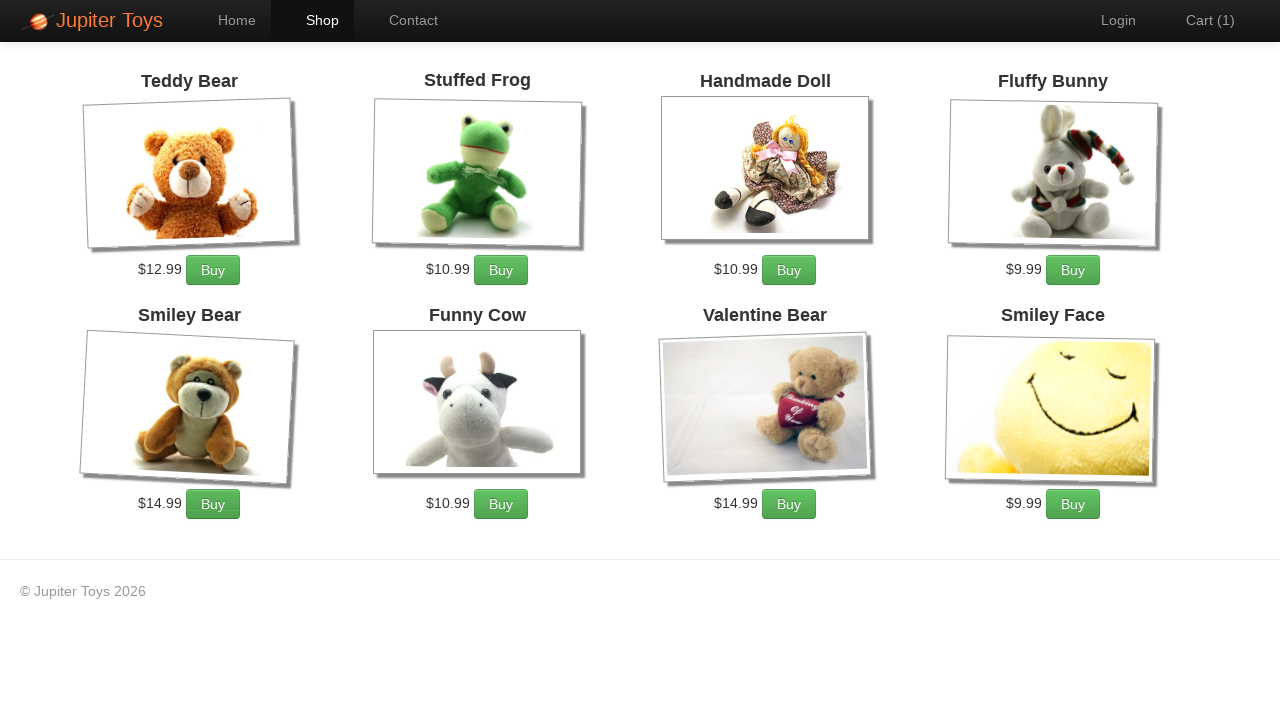

Added most expensive item ($14.99) to cart
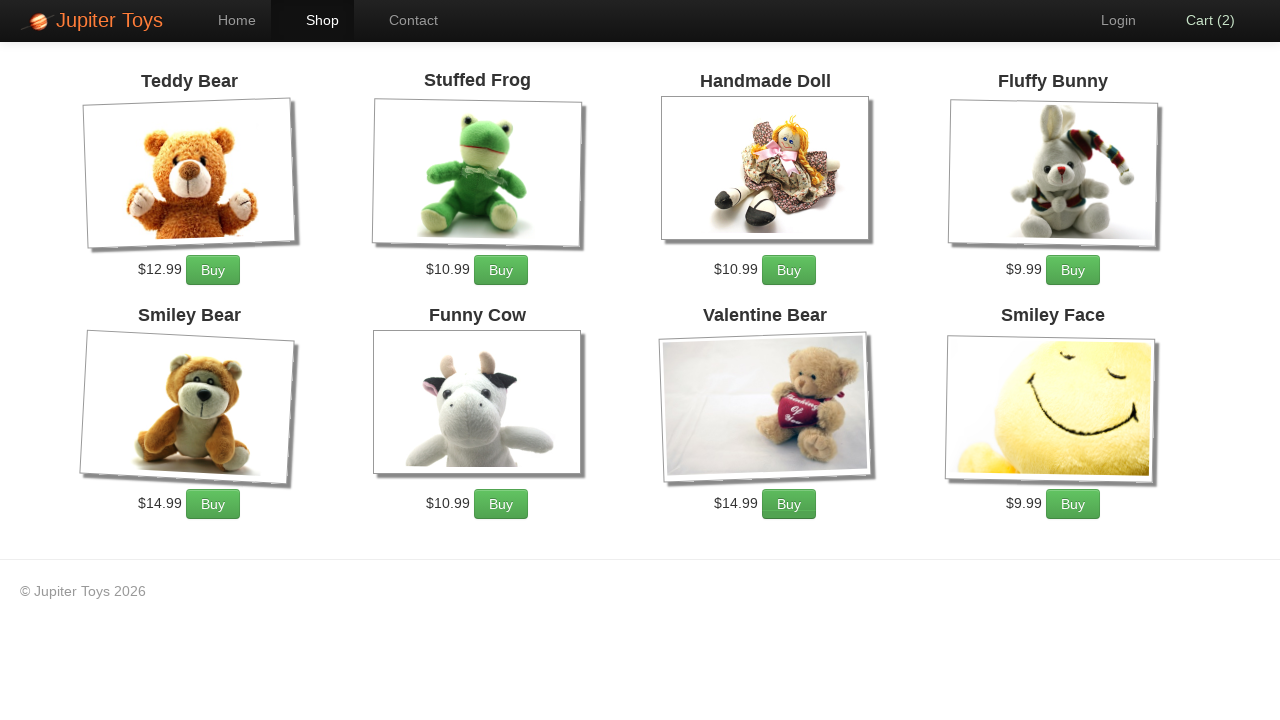

Cart link is visible and ready to click
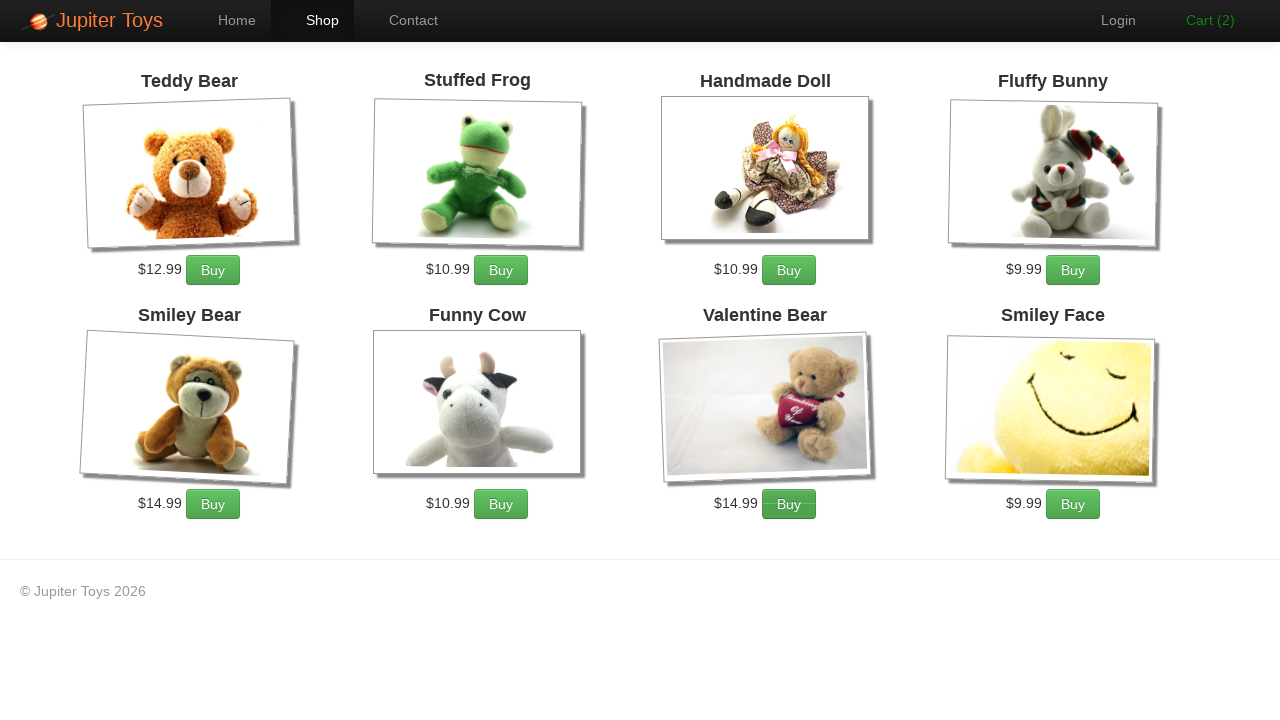

Clicked cart link to navigate to cart page at (1200, 20) on a[href='#/cart']
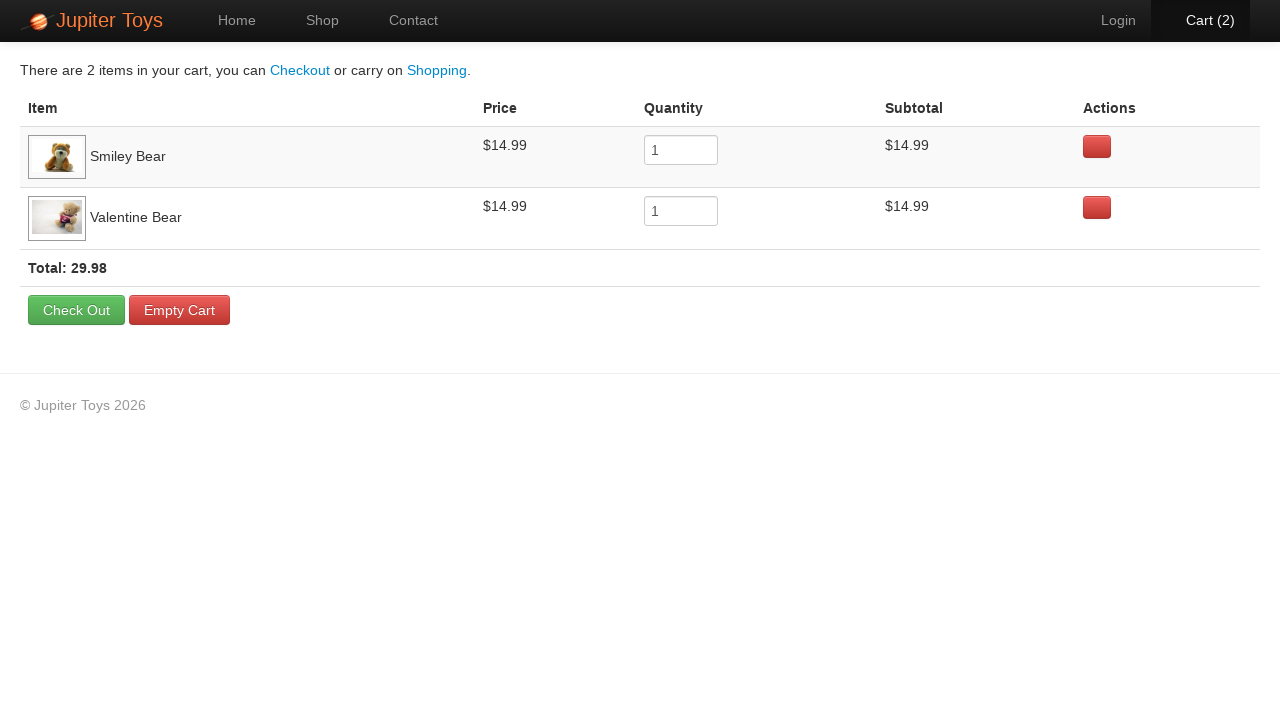

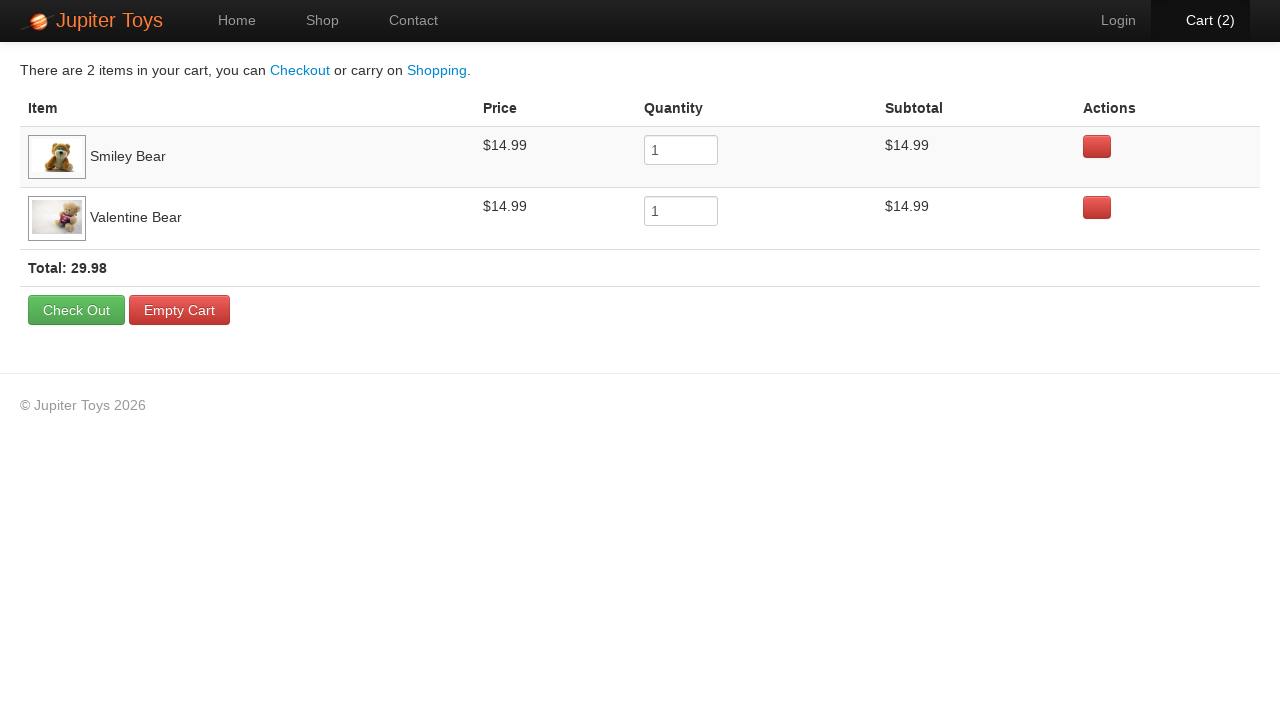